Tests element scoping by counting links at page level, footer section, and first column. Then opens each link in the first footer column in new tabs using control/command-click and switches through the opened windows.

Starting URL: https://qaclickacademy.com/practice.php

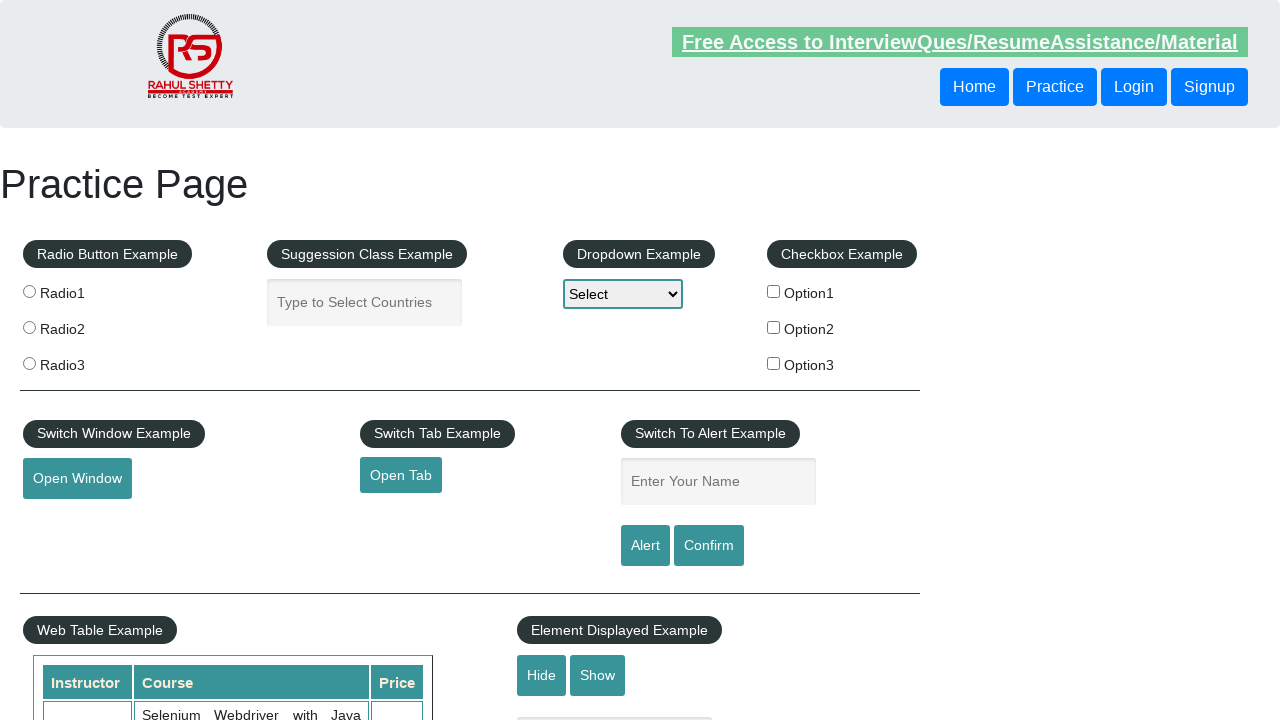

Verified total page links count is 27
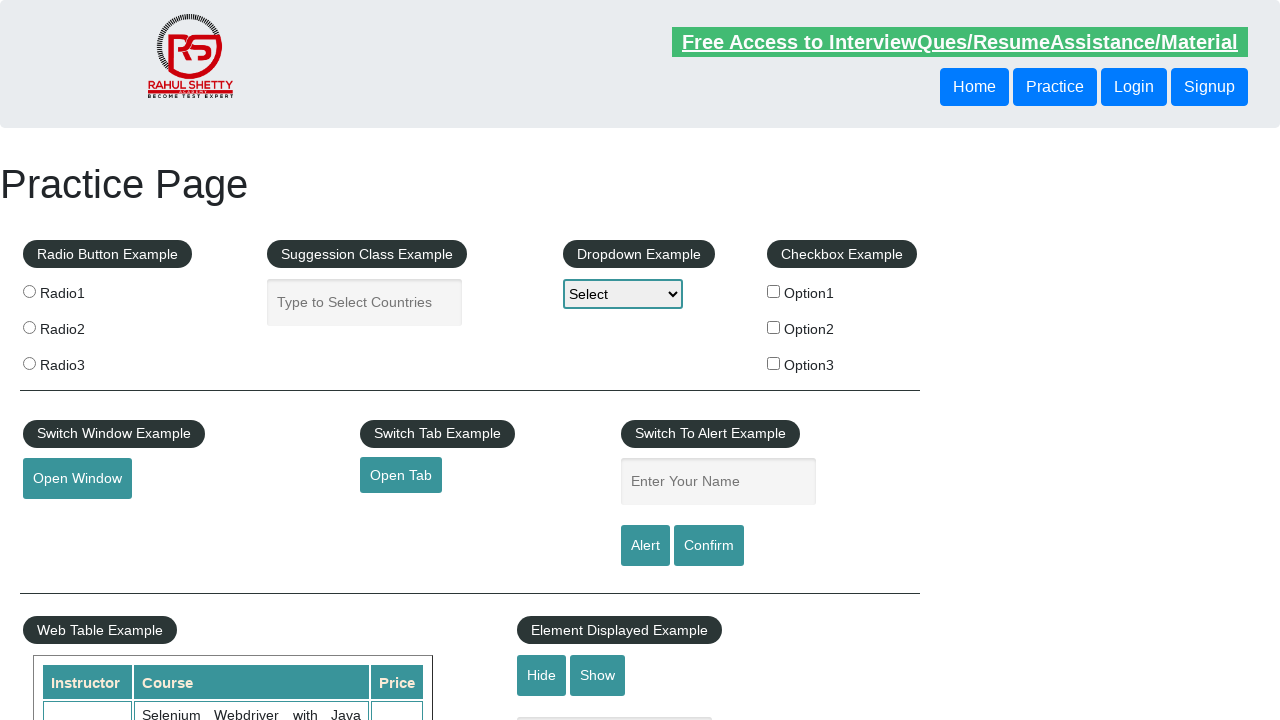

Verified footer links count is 20
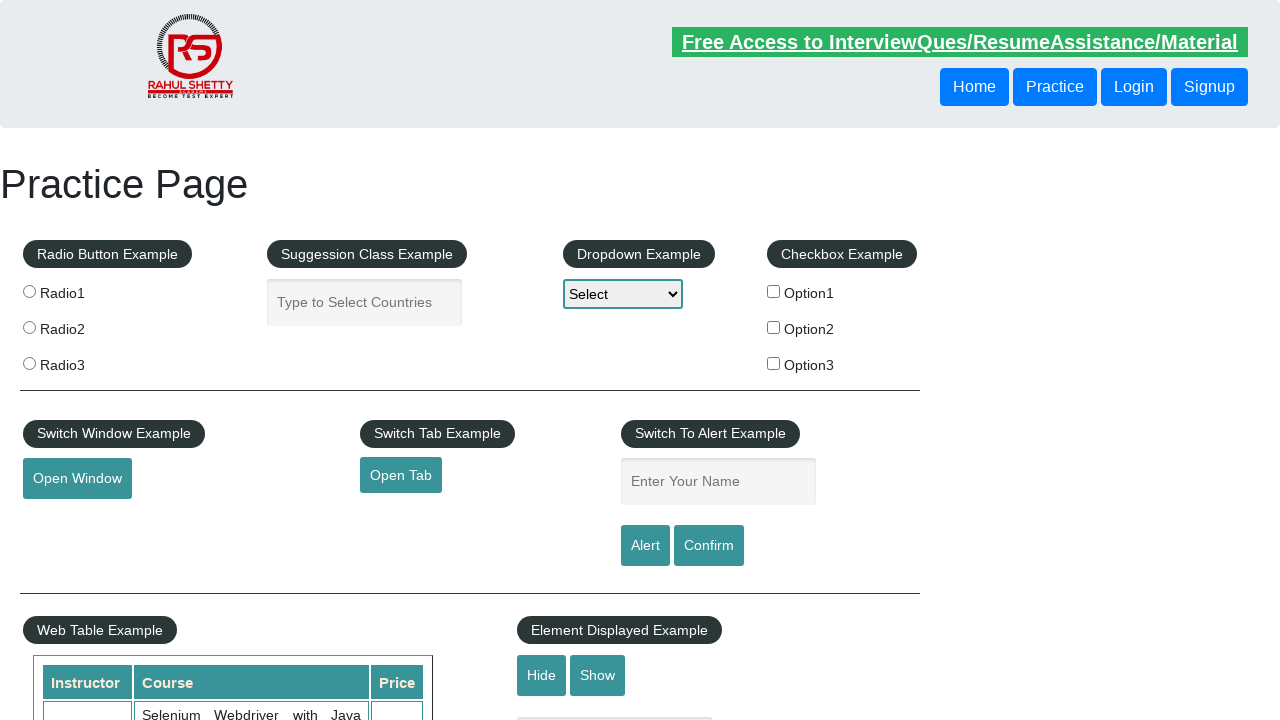

Verified first column links count is 5
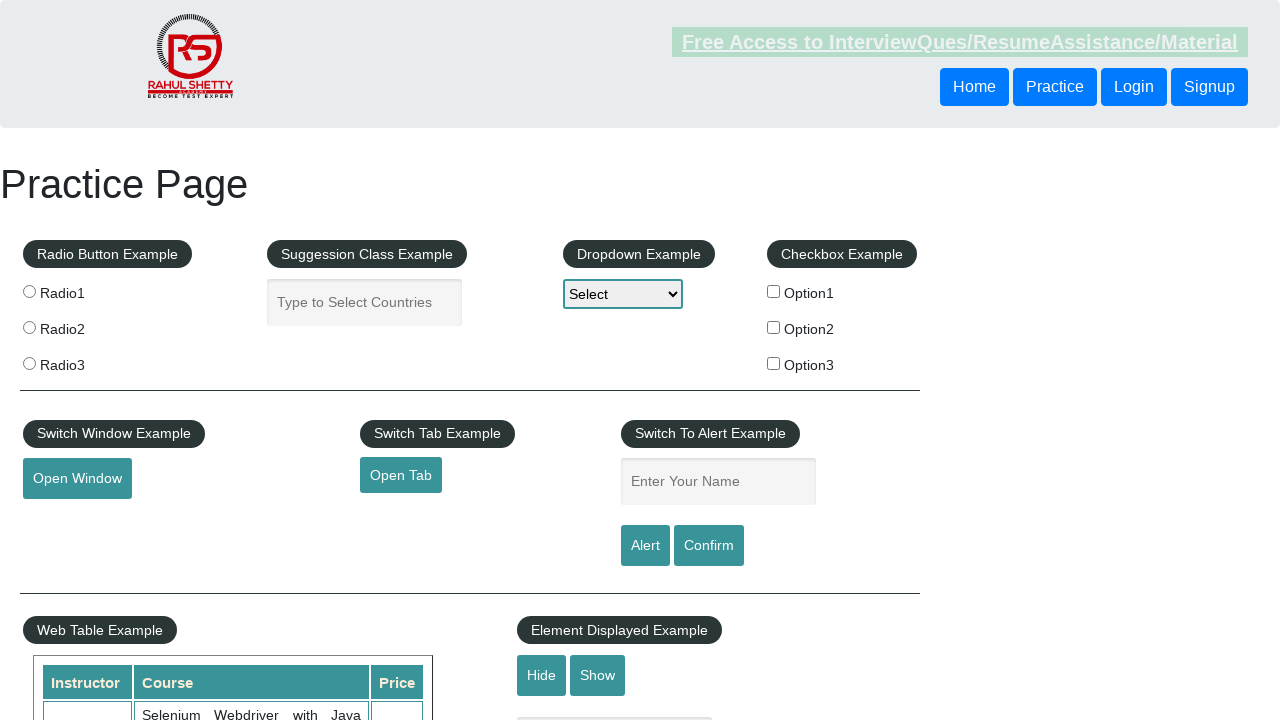

Control-clicked first column link 1 to open in new tab at (68, 520) on #gf-BIG table tbody tr td:first-child ul a >> nth=1
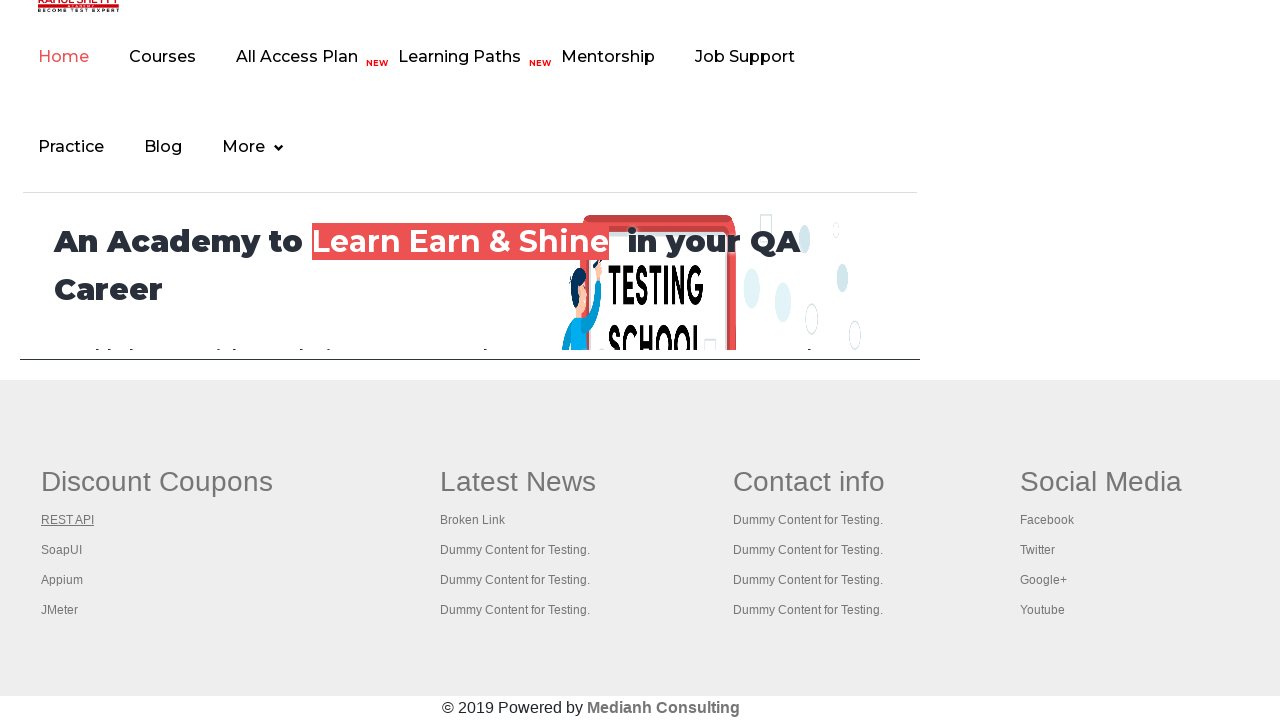

Waited for new tab to load after clicking link 1
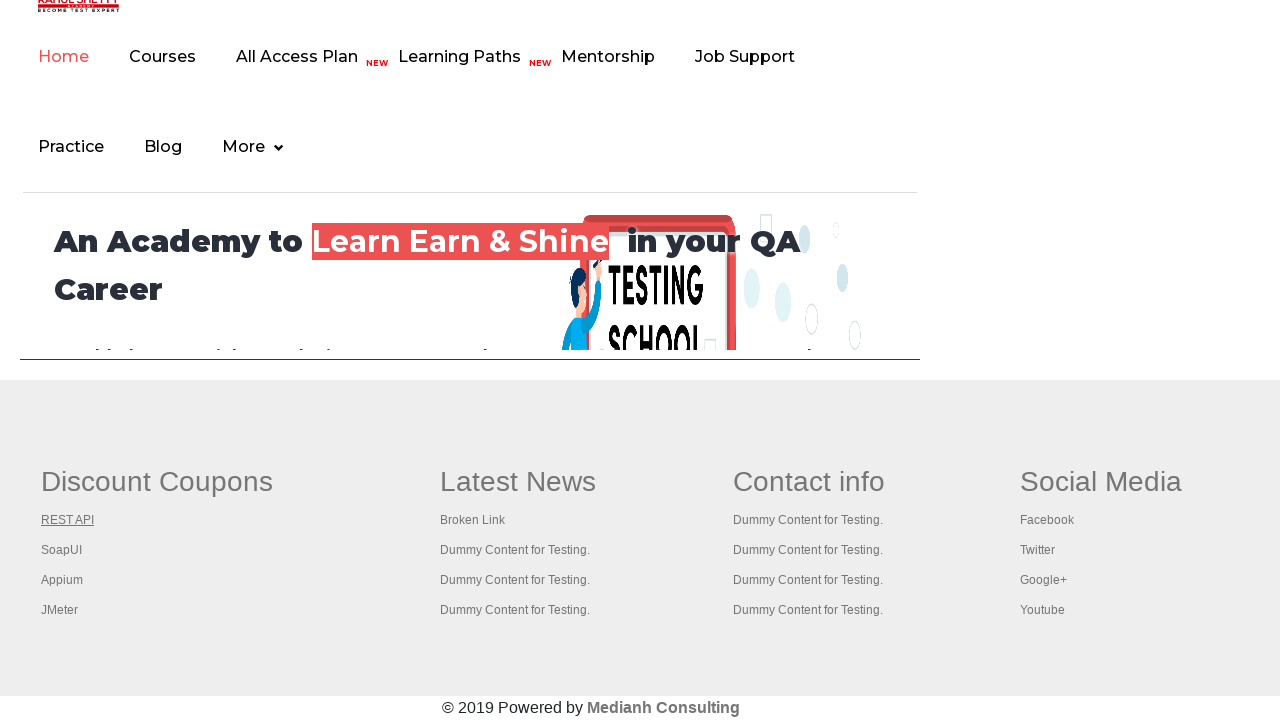

Control-clicked first column link 2 to open in new tab at (62, 550) on #gf-BIG table tbody tr td:first-child ul a >> nth=2
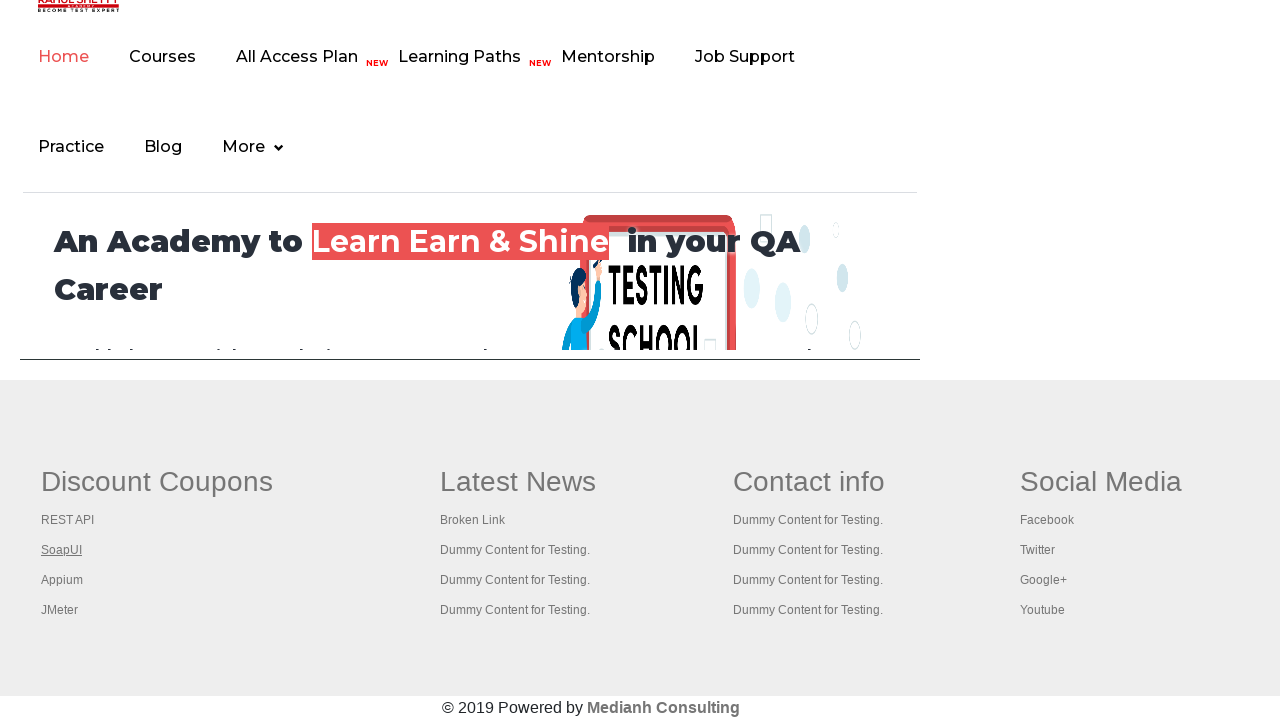

Waited for new tab to load after clicking link 2
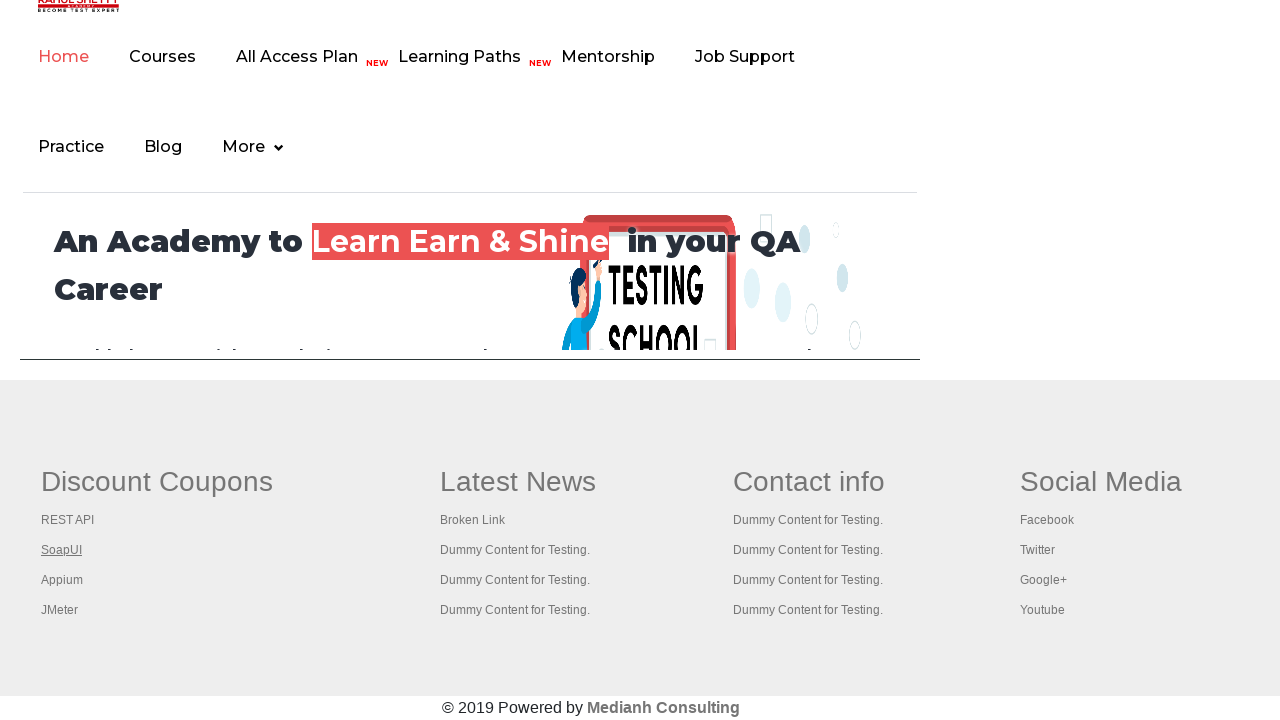

Control-clicked first column link 3 to open in new tab at (62, 580) on #gf-BIG table tbody tr td:first-child ul a >> nth=3
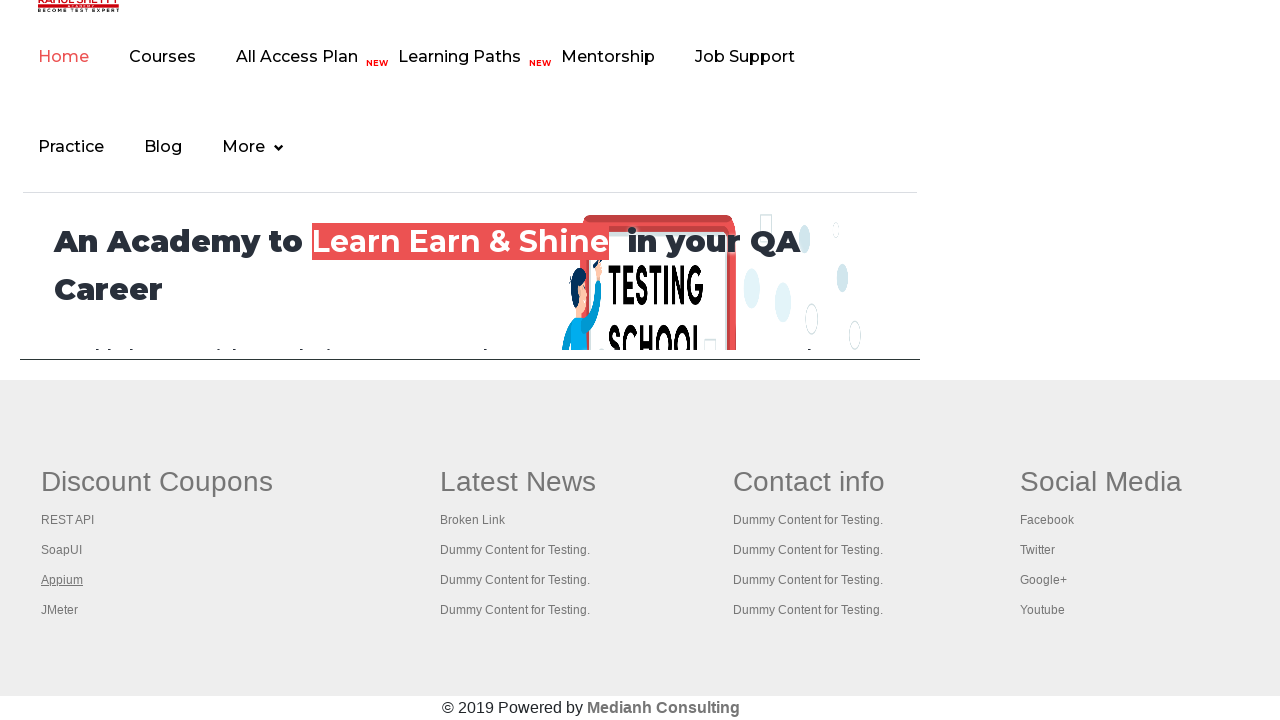

Waited for new tab to load after clicking link 3
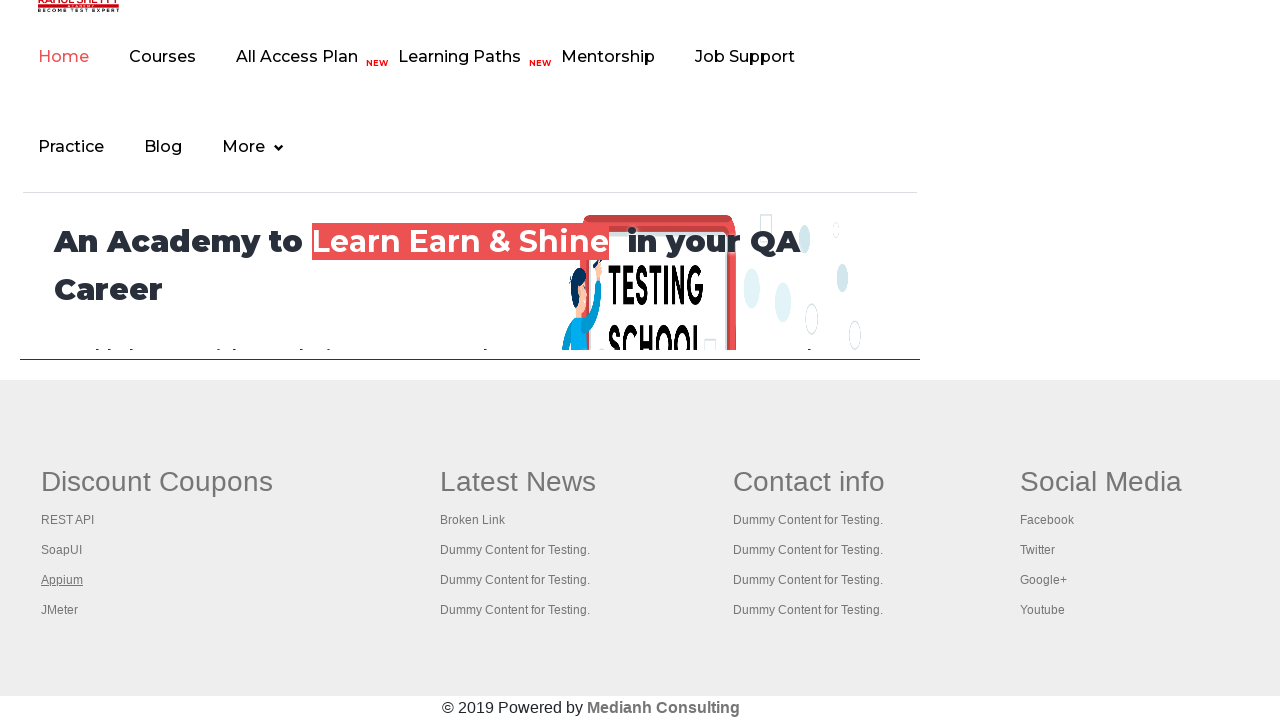

Control-clicked first column link 4 to open in new tab at (60, 610) on #gf-BIG table tbody tr td:first-child ul a >> nth=4
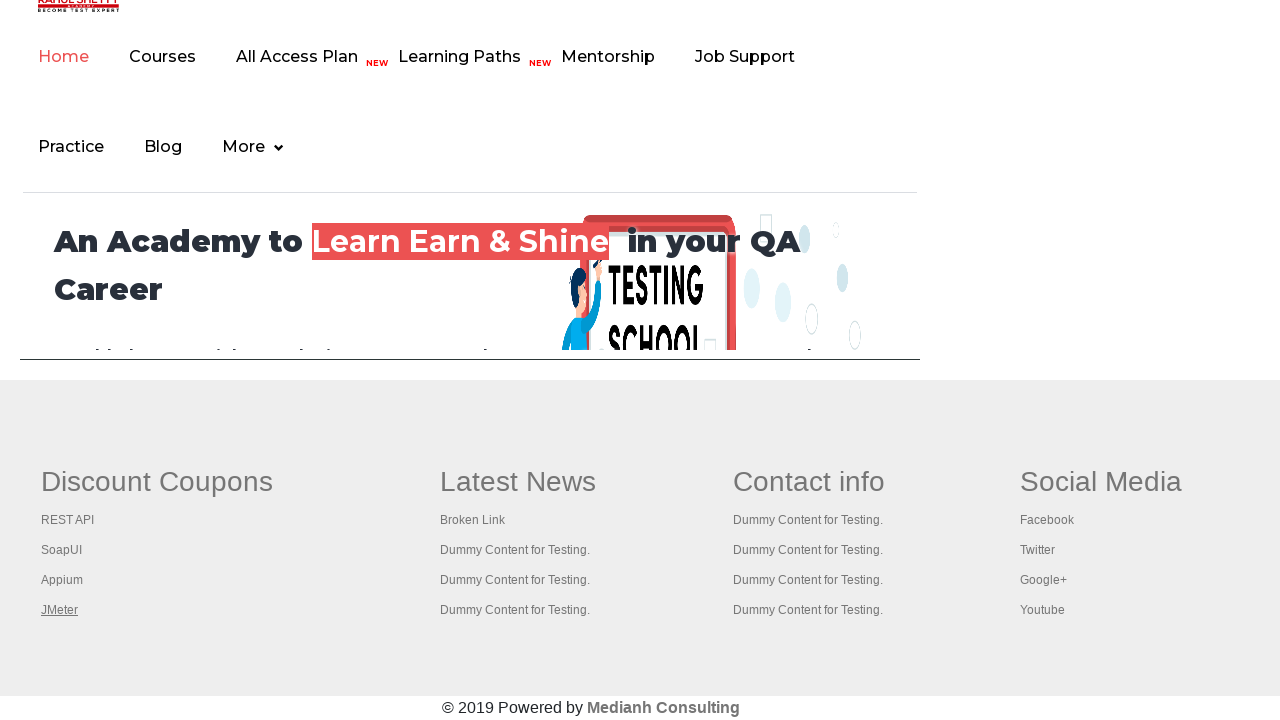

Waited for new tab to load after clicking link 4
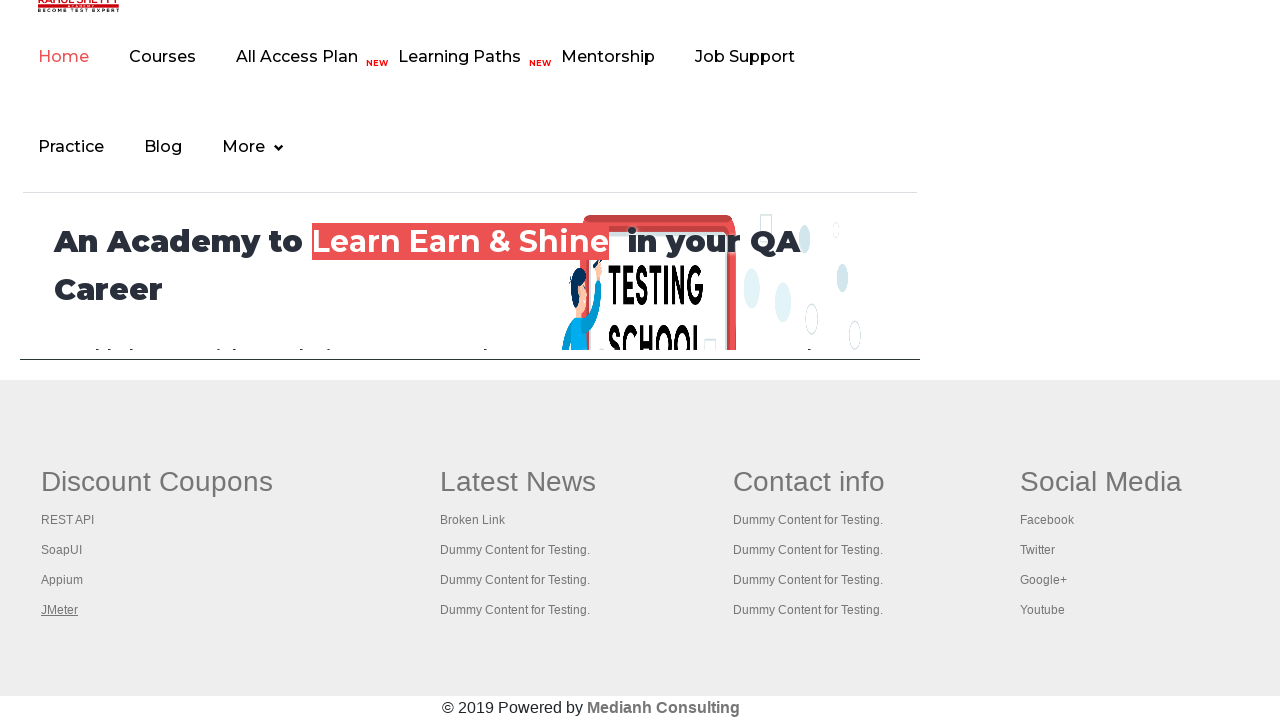

Retrieved all open tabs - total count: 5
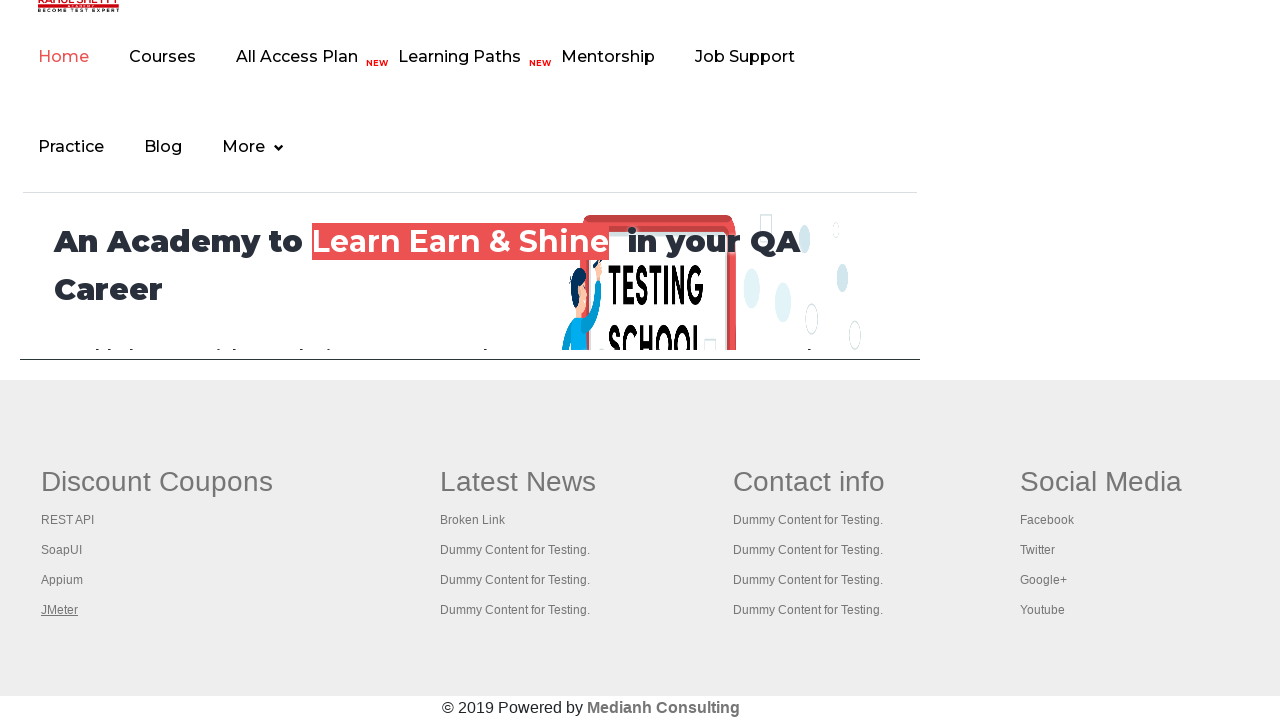

Switched to and brought tab to front
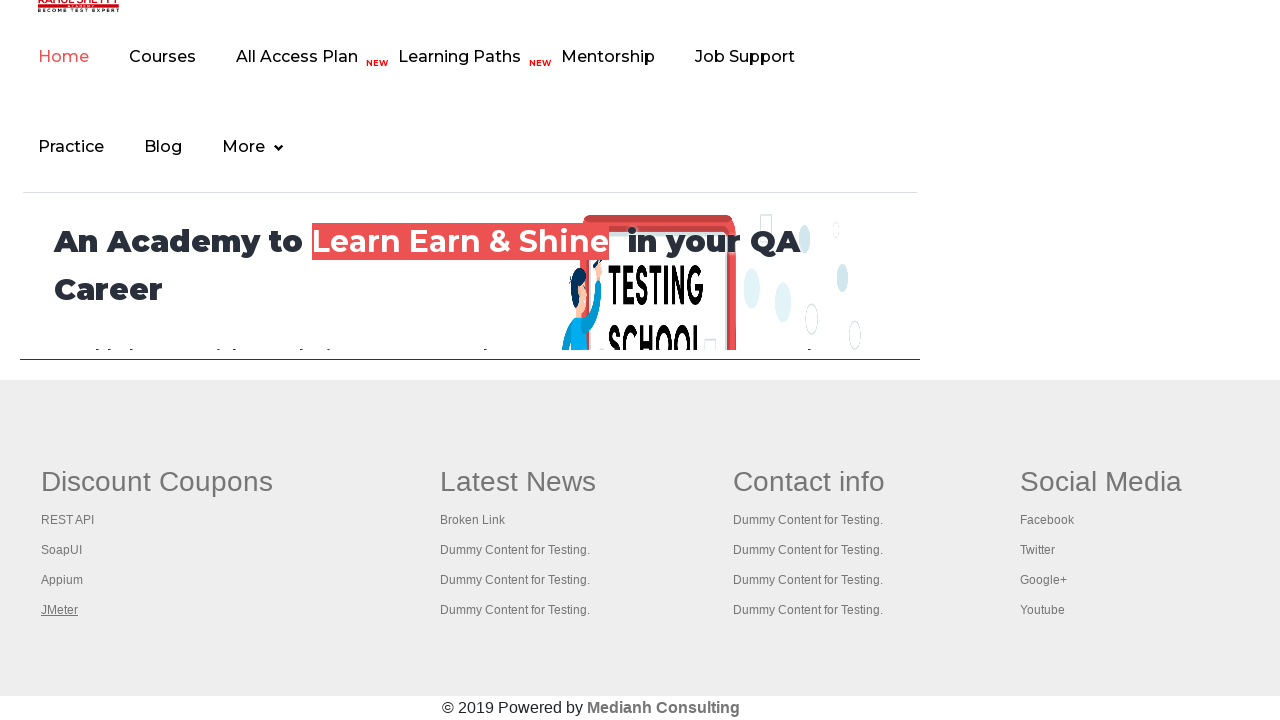

Waited 500ms on current tab
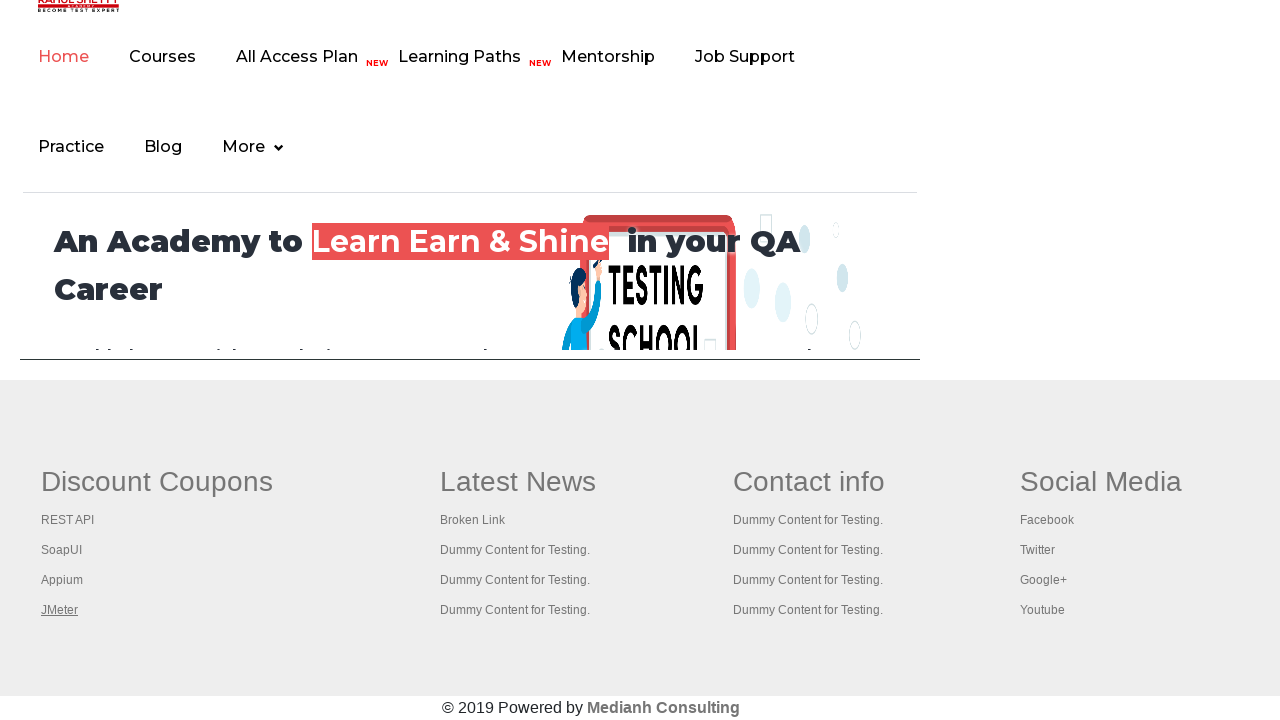

Switched to and brought tab to front
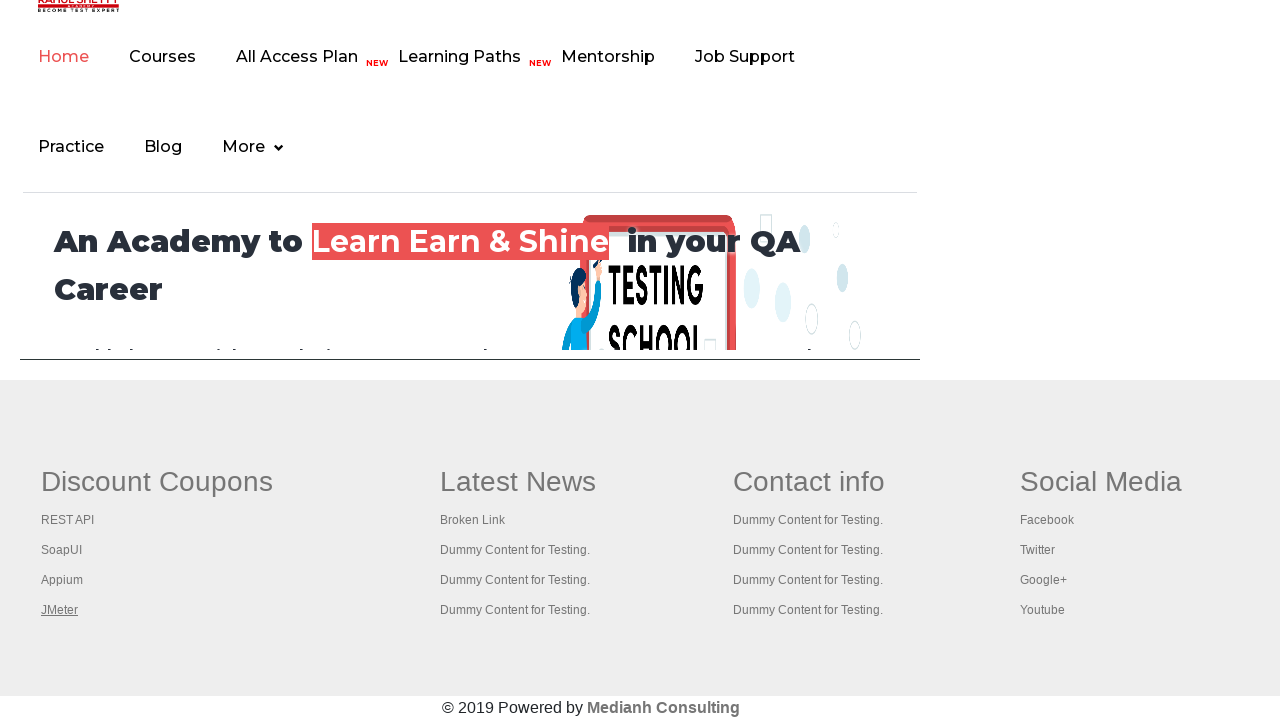

Waited 500ms on current tab
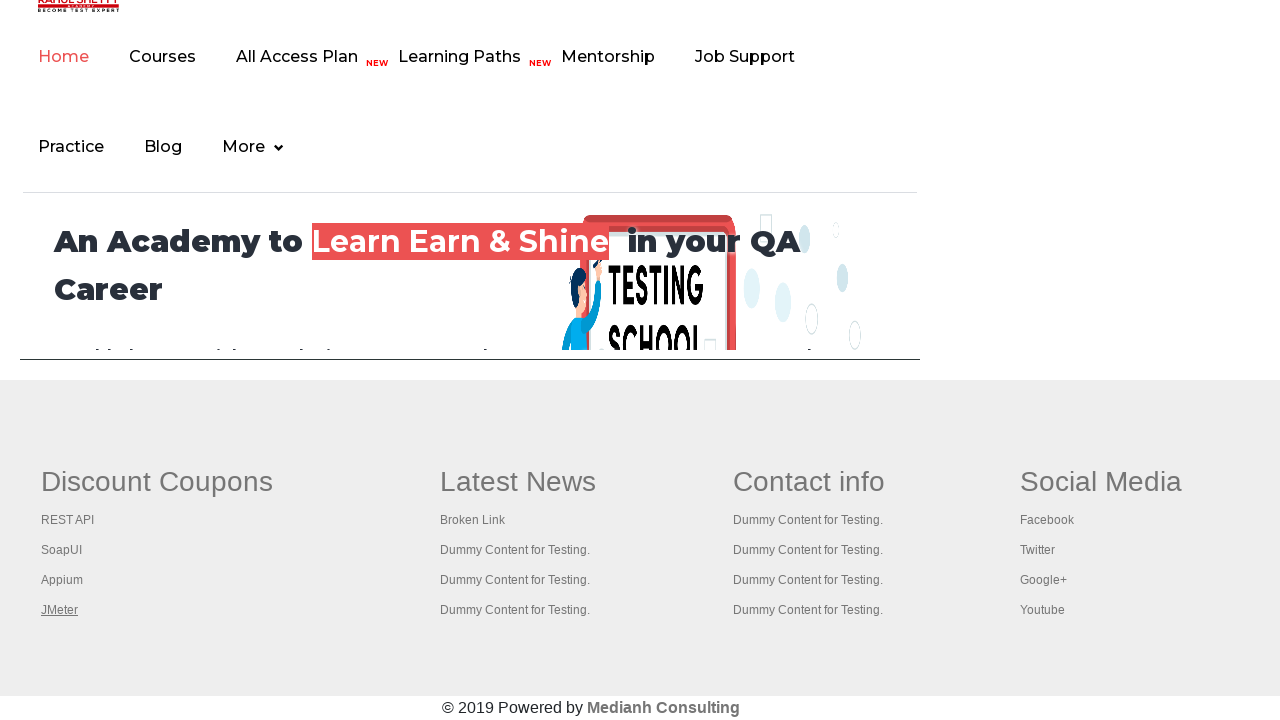

Switched to and brought tab to front
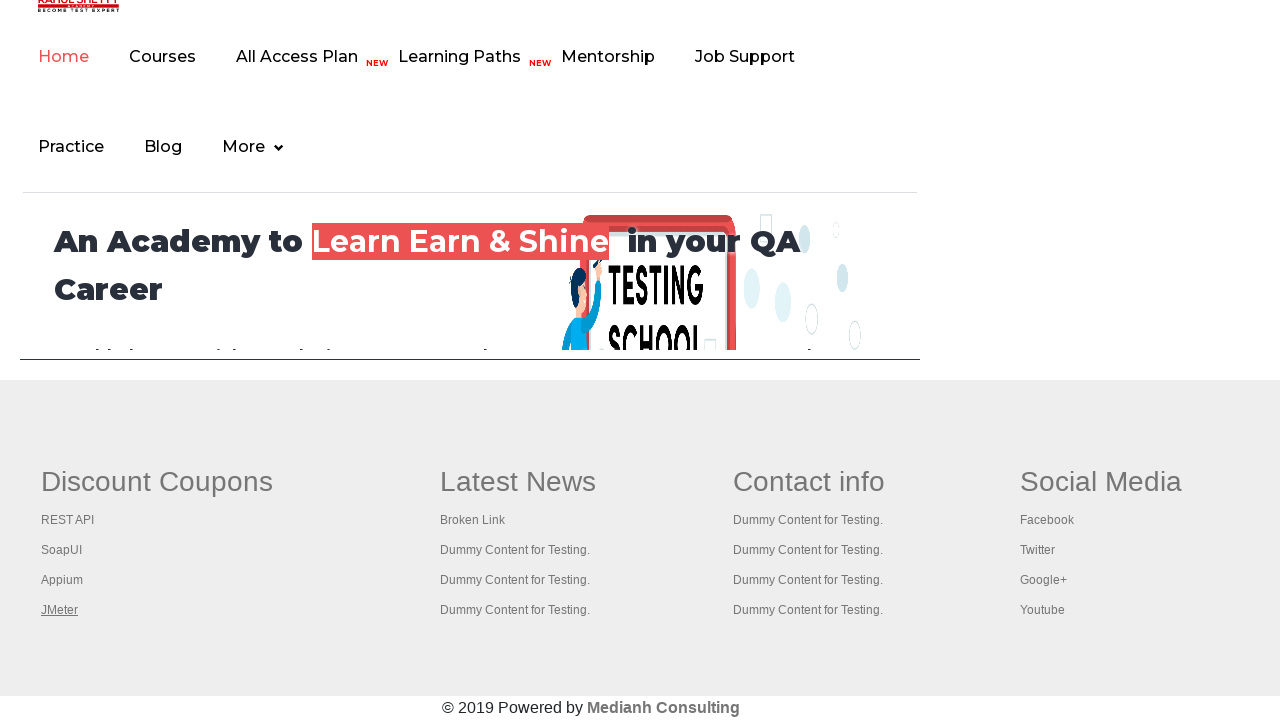

Waited 500ms on current tab
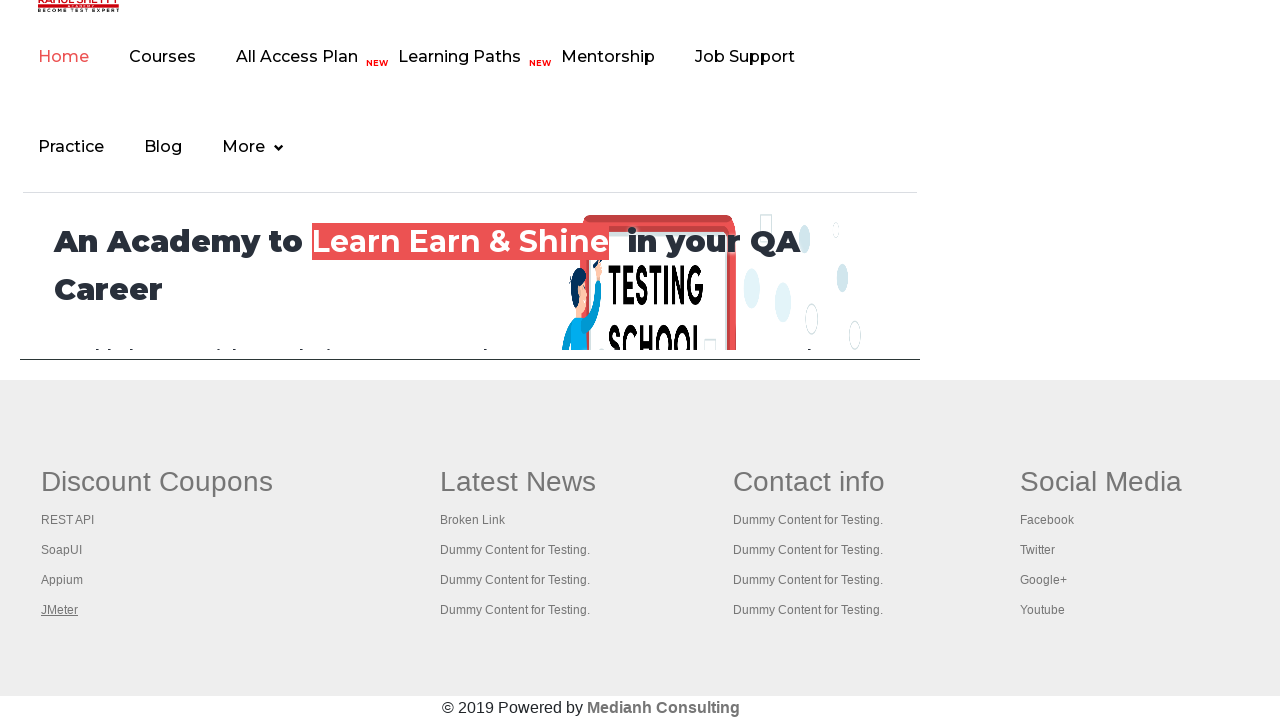

Switched to and brought tab to front
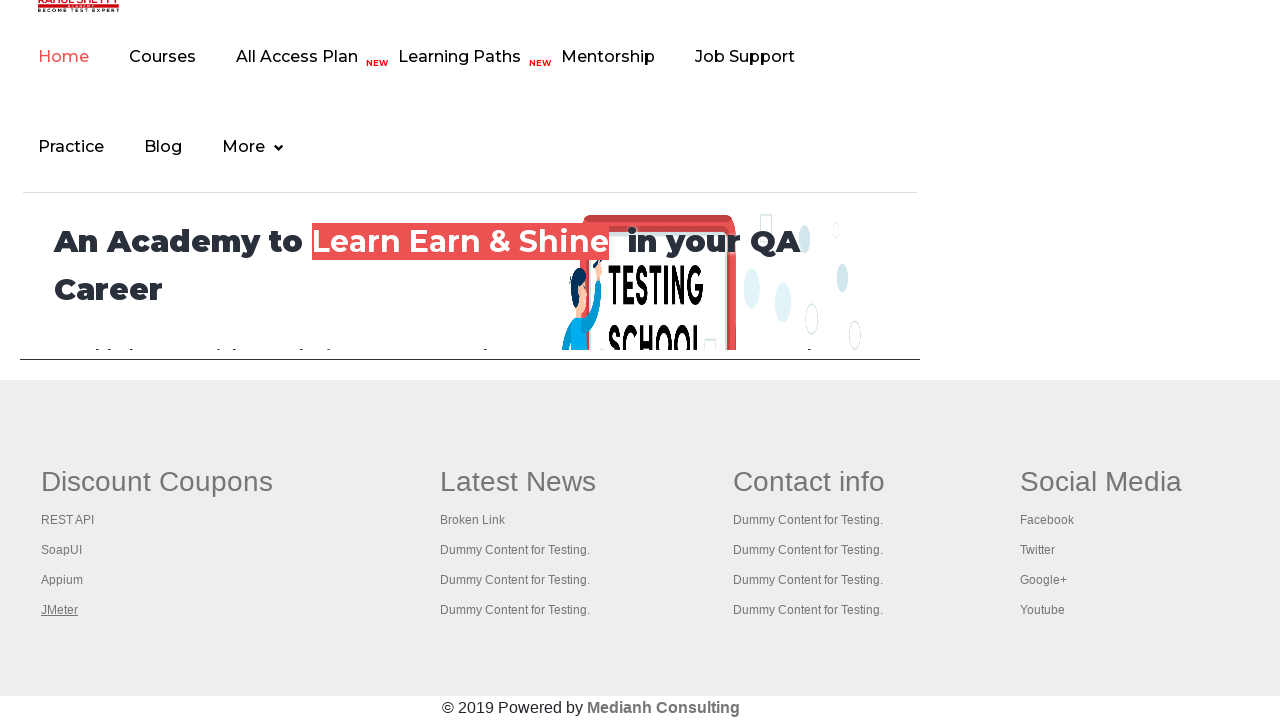

Waited 500ms on current tab
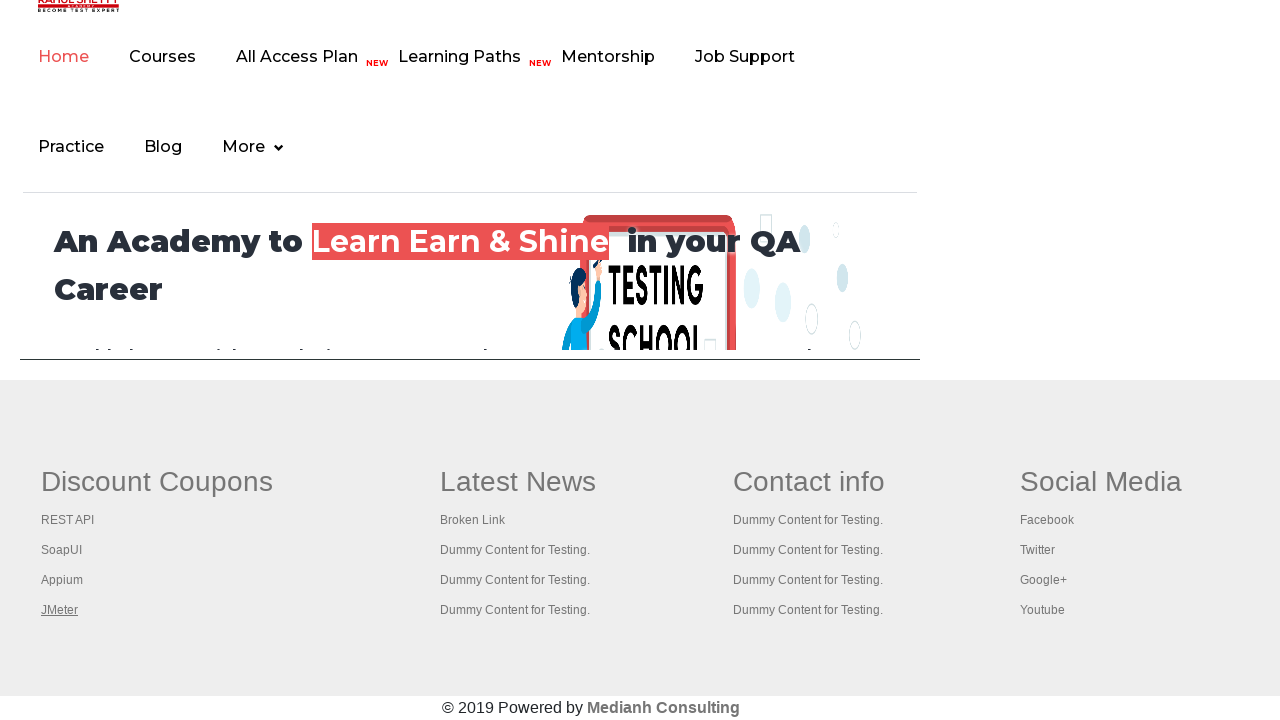

Switched to and brought tab to front
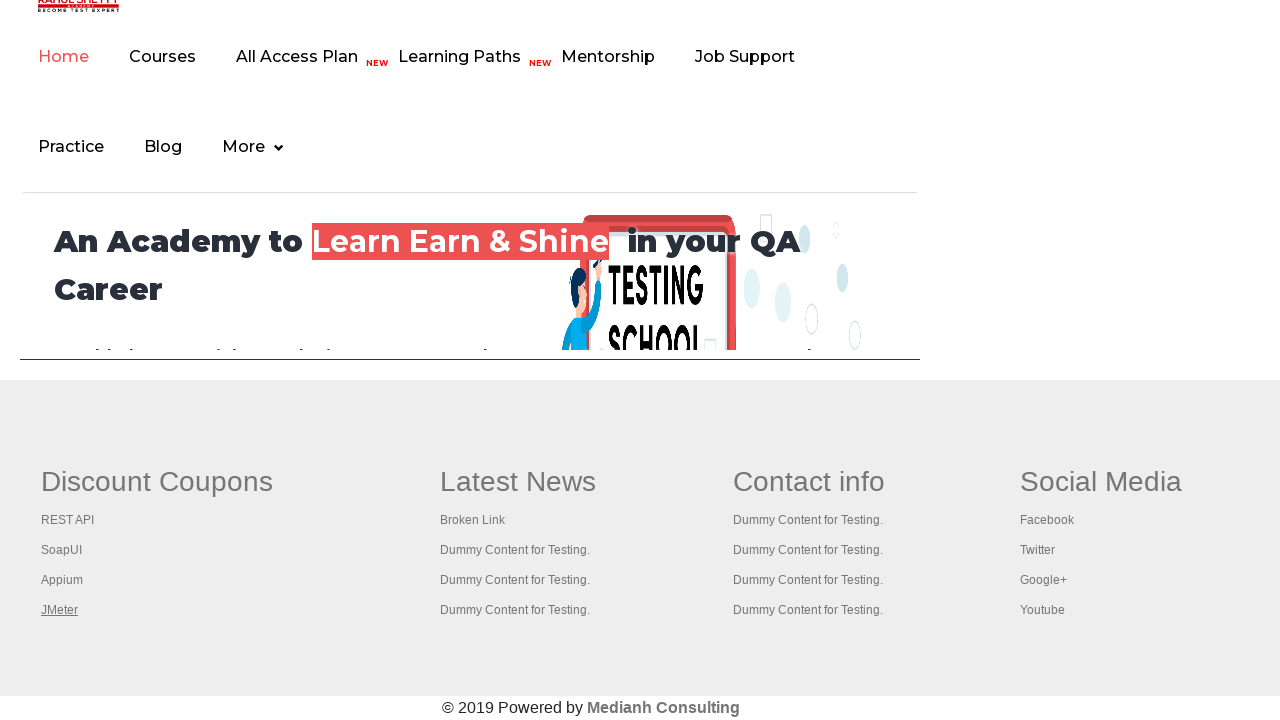

Waited 500ms on current tab
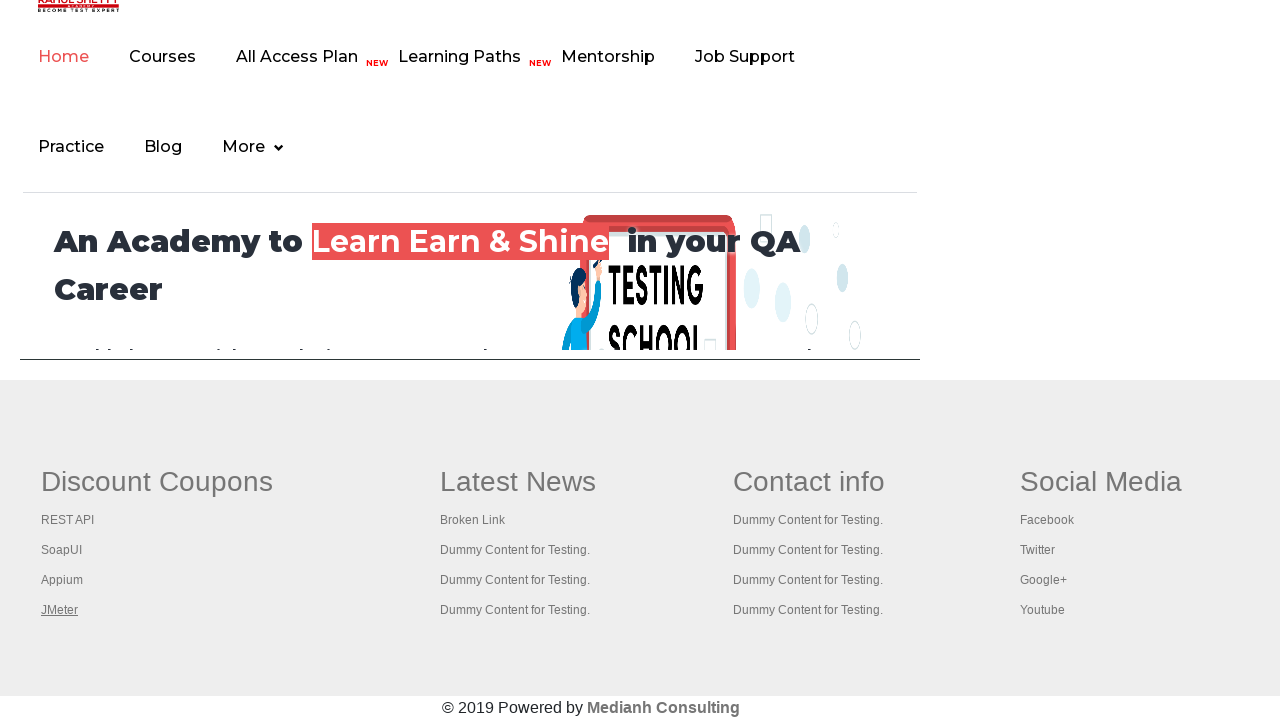

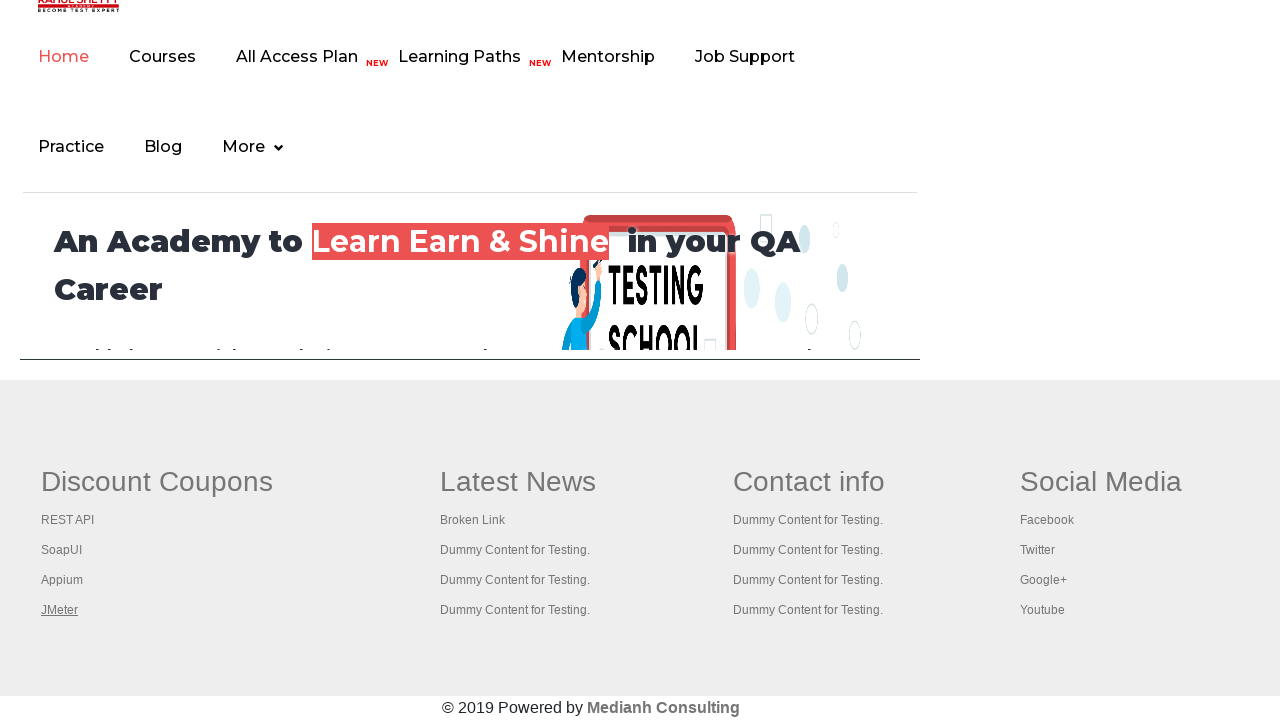